Tests table interactions on a practice page by verifying table structure (rows and columns count) and selecting checkboxes for specific users in a table

Starting URL: https://letcode.in/table

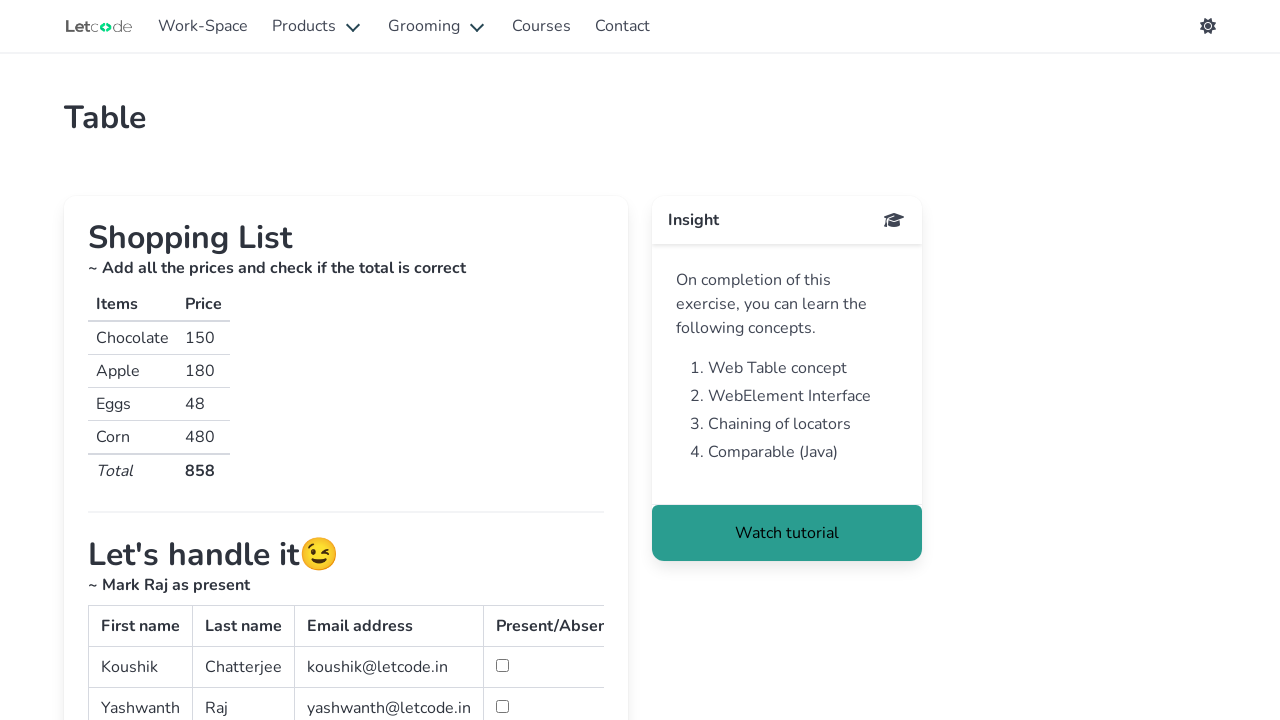

Waited for shopping table to load
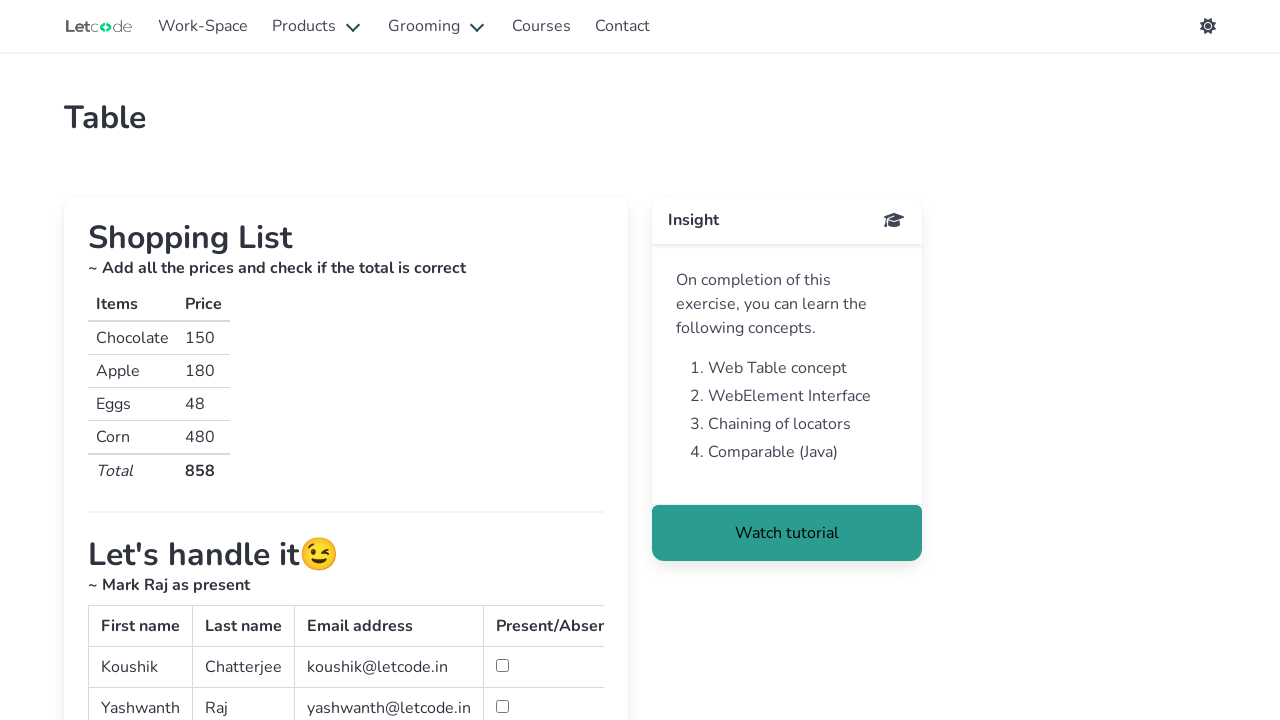

Located shopping table element
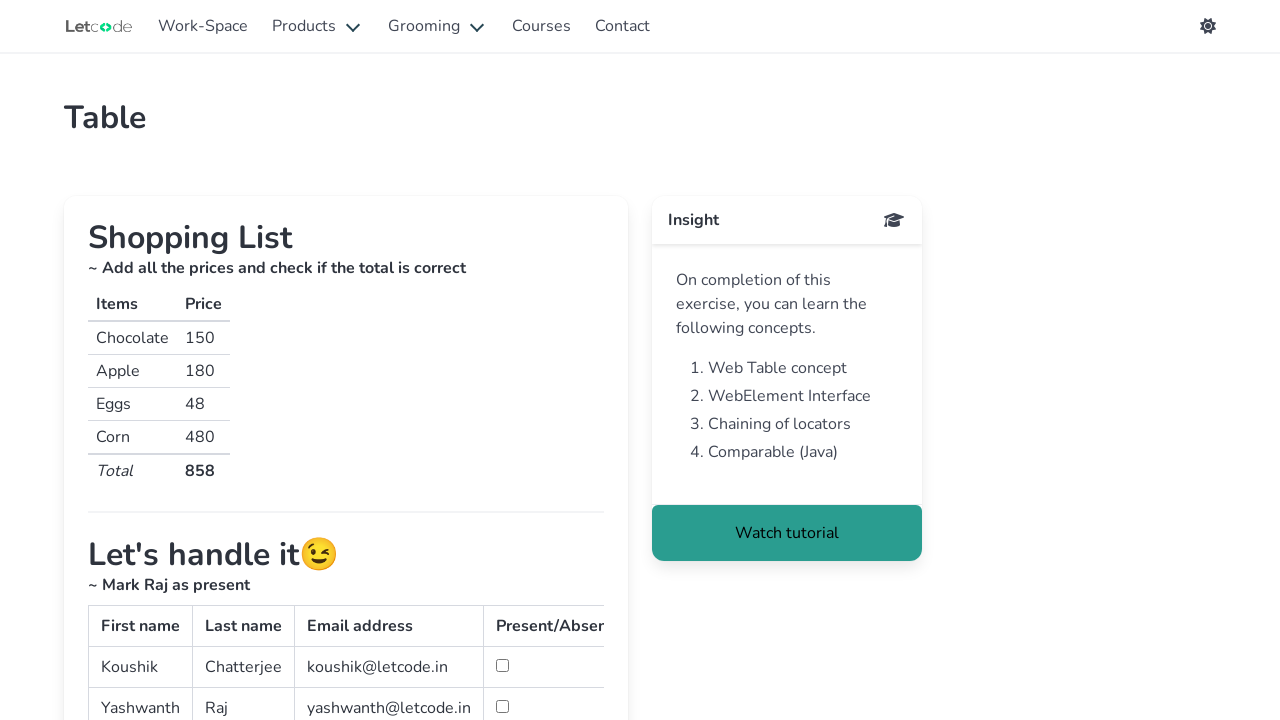

Located column headers in shopping table
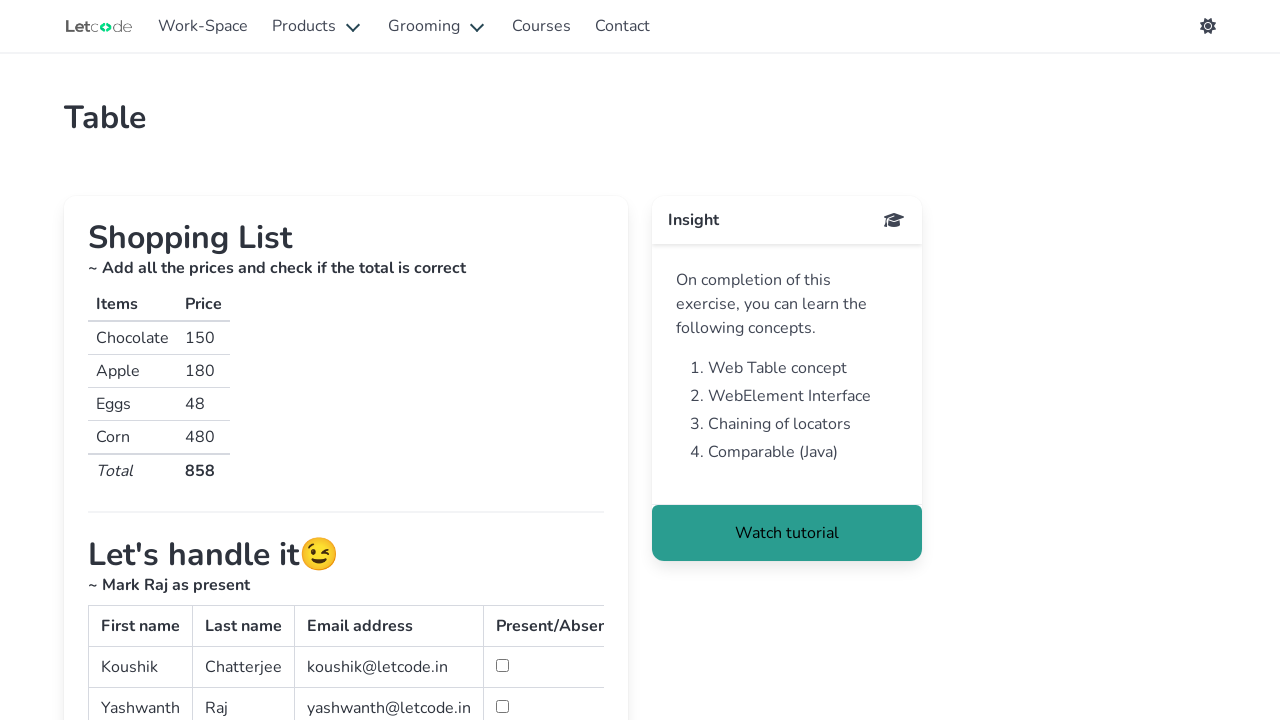

Located rows in shopping table
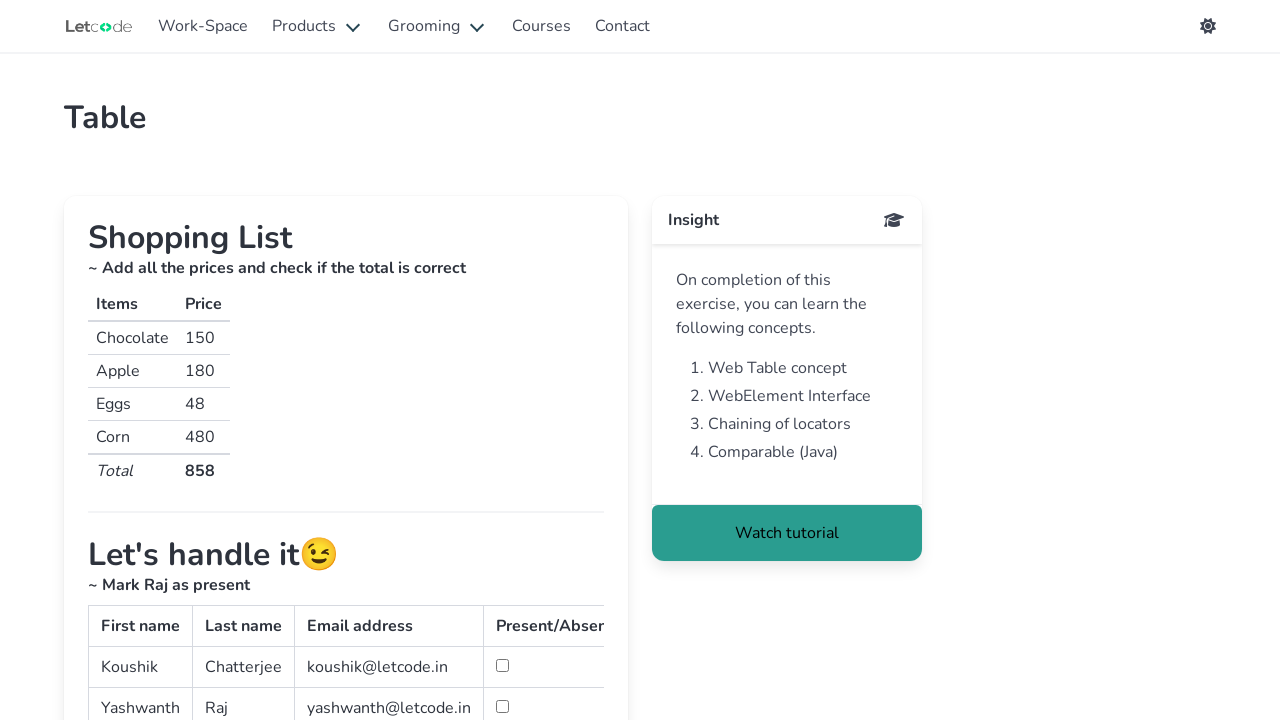

Located simple table element
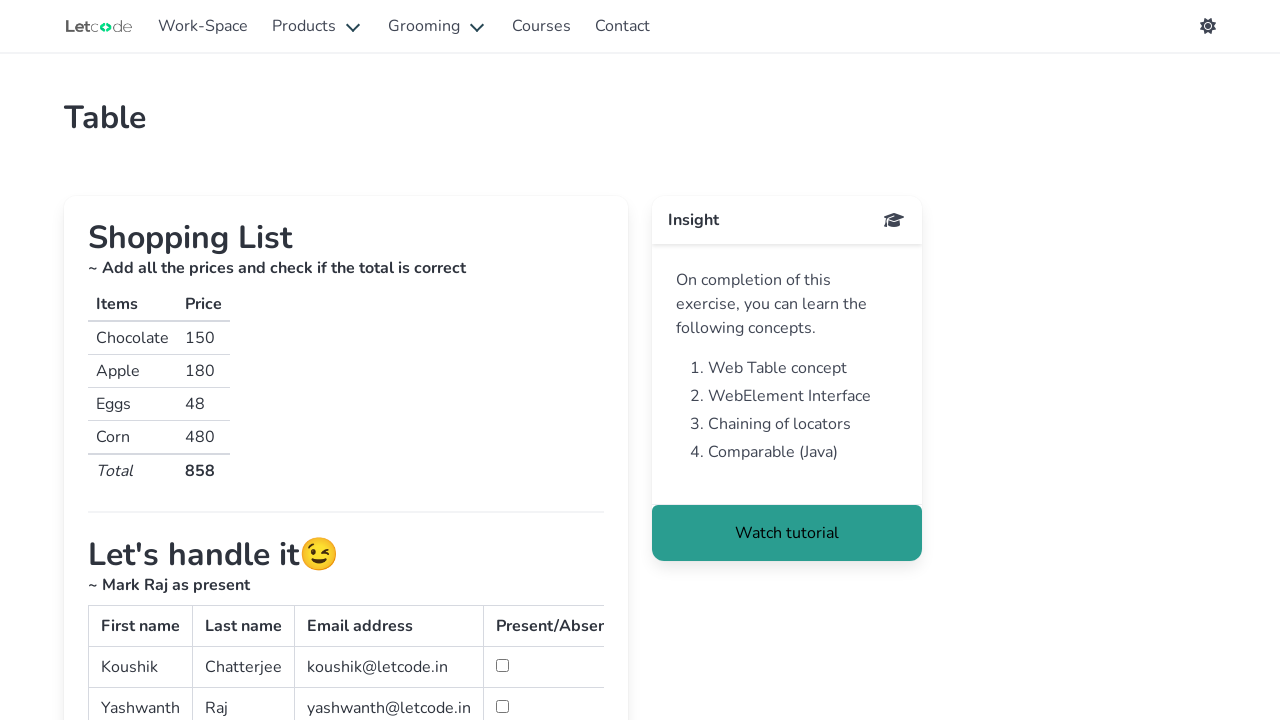

Located column headers in simple table
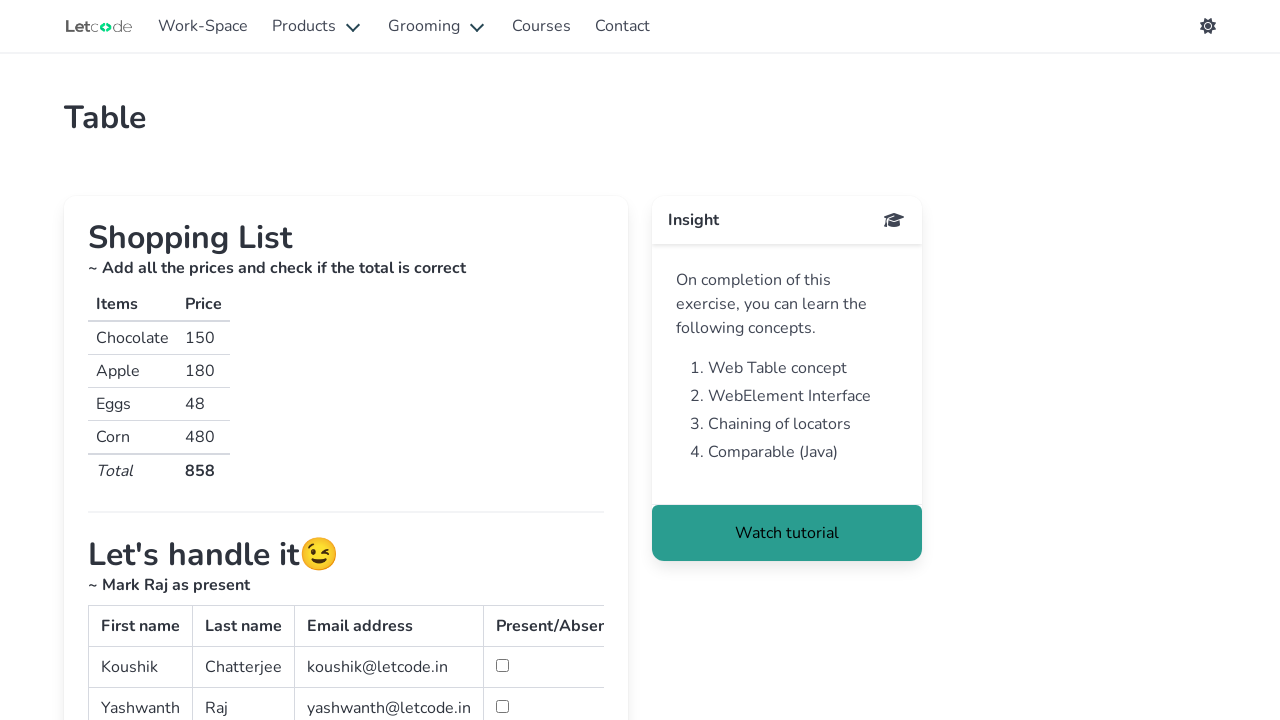

Located rows in simple table
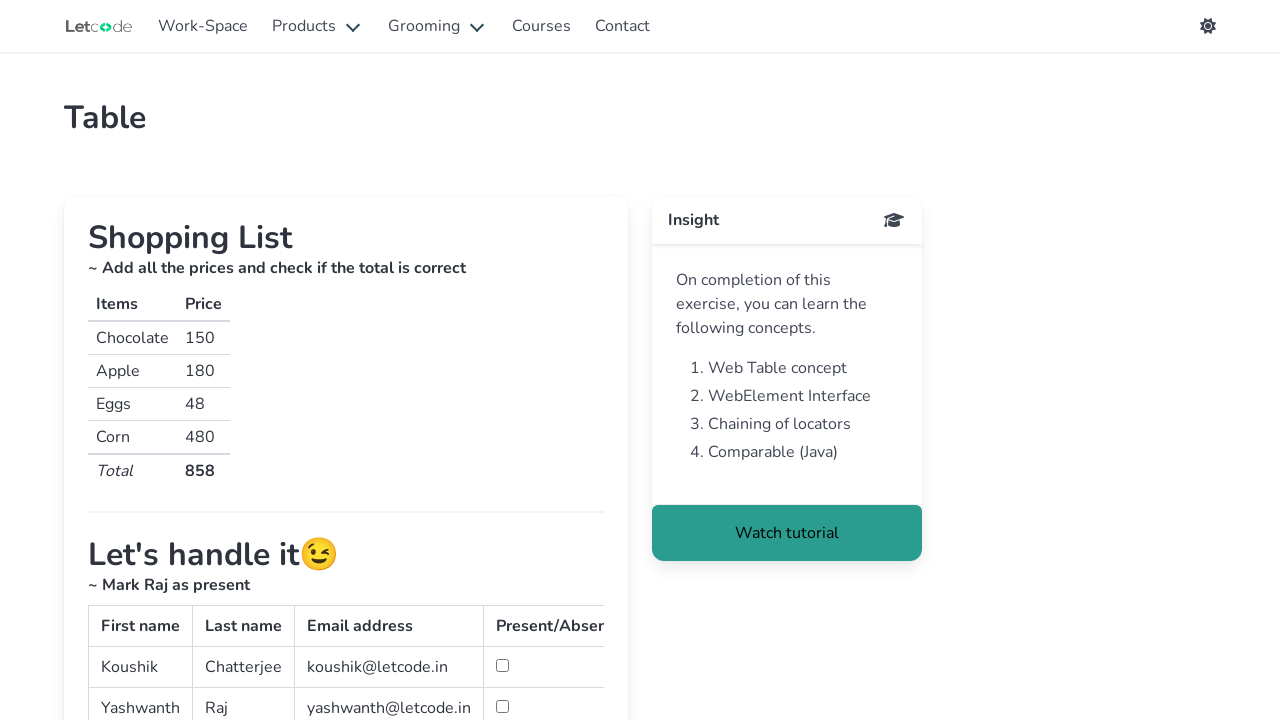

Filtered simple table to find Koushik row
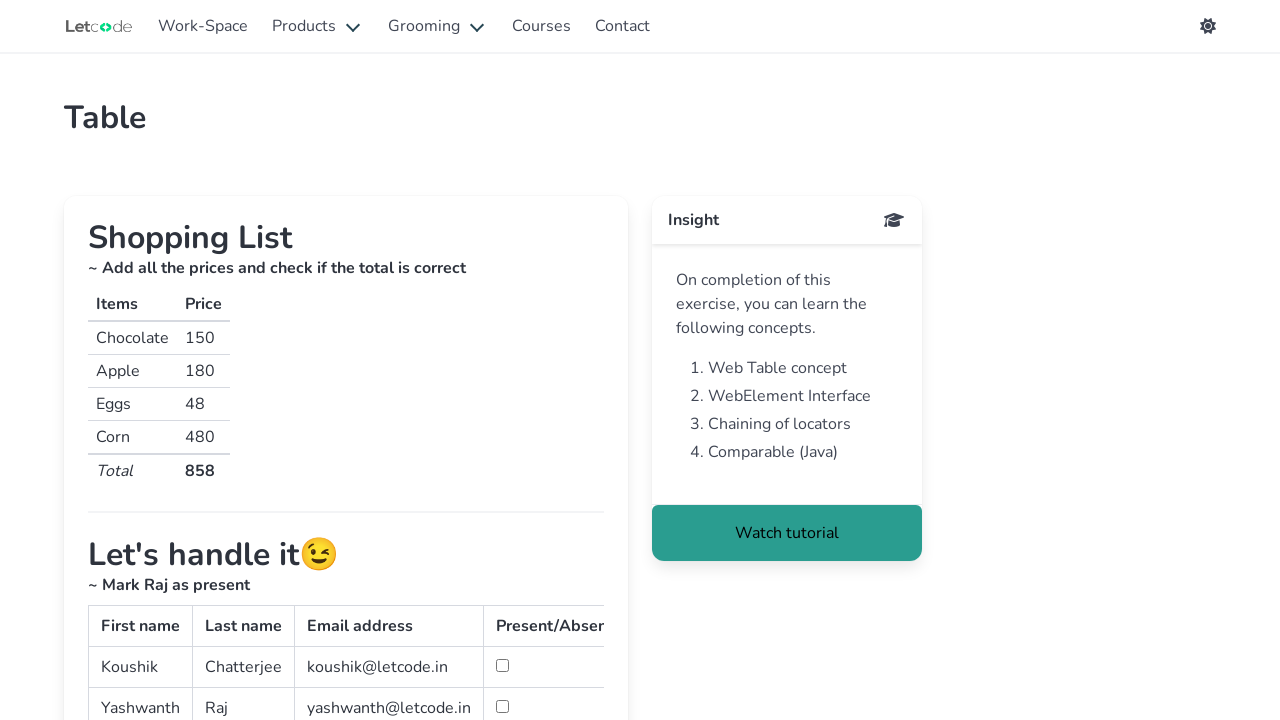

Checked checkbox for Koushik row at (502, 666) on #simpletable >> tbody tr >> internal:has-text="Koushik"i >> internal:has="td" >>
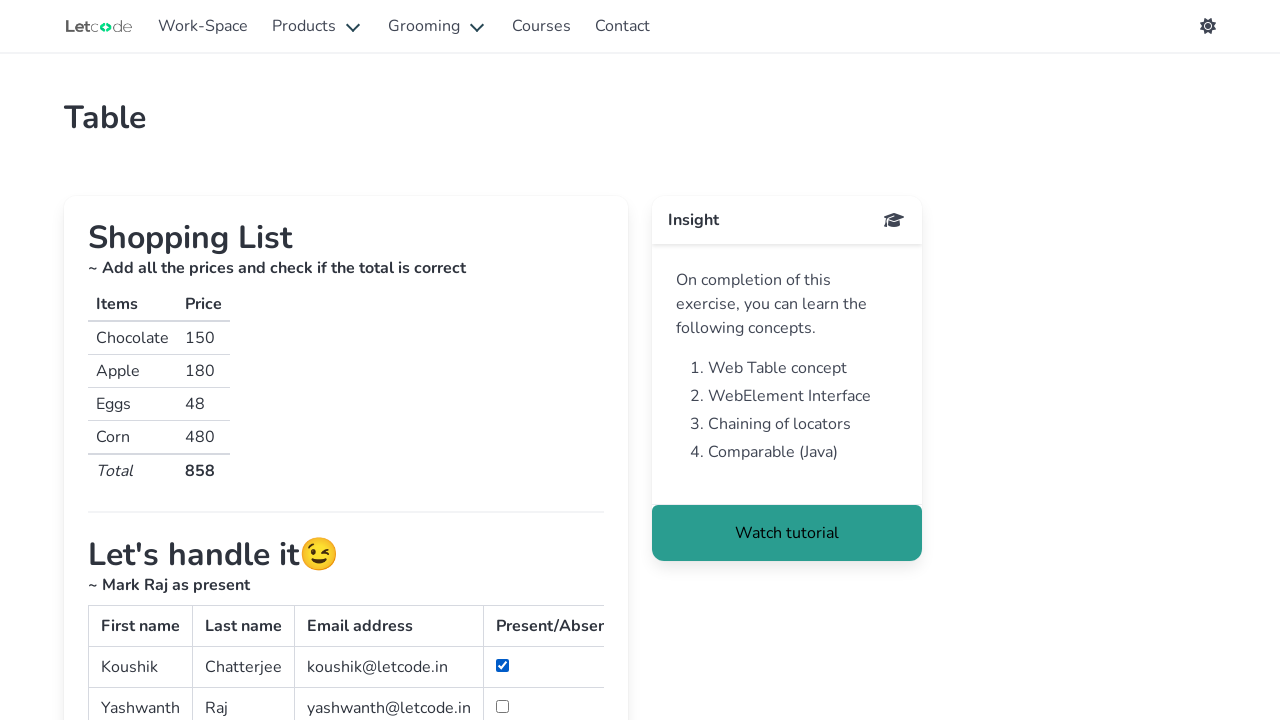

Filtered simple table to find Iron row
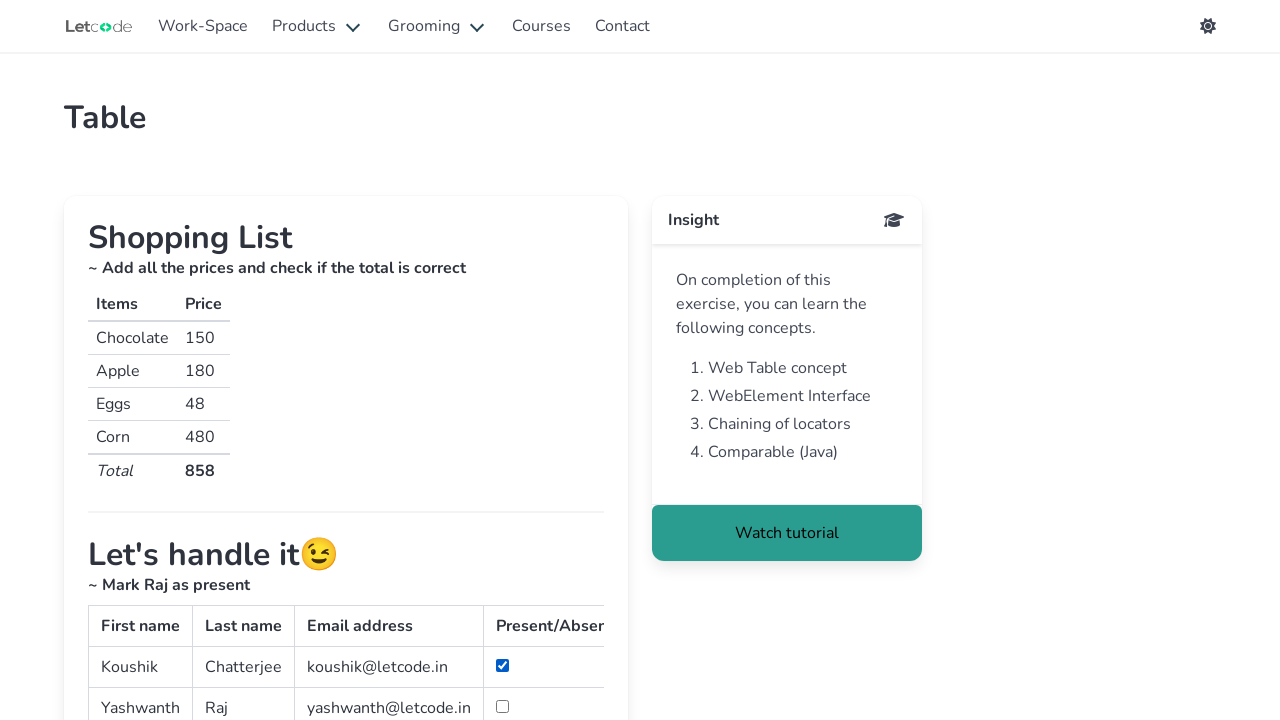

Checked checkbox for Iron row at (502, 360) on #simpletable >> tbody tr >> internal:has-text="Iron"i >> internal:has="td" >> in
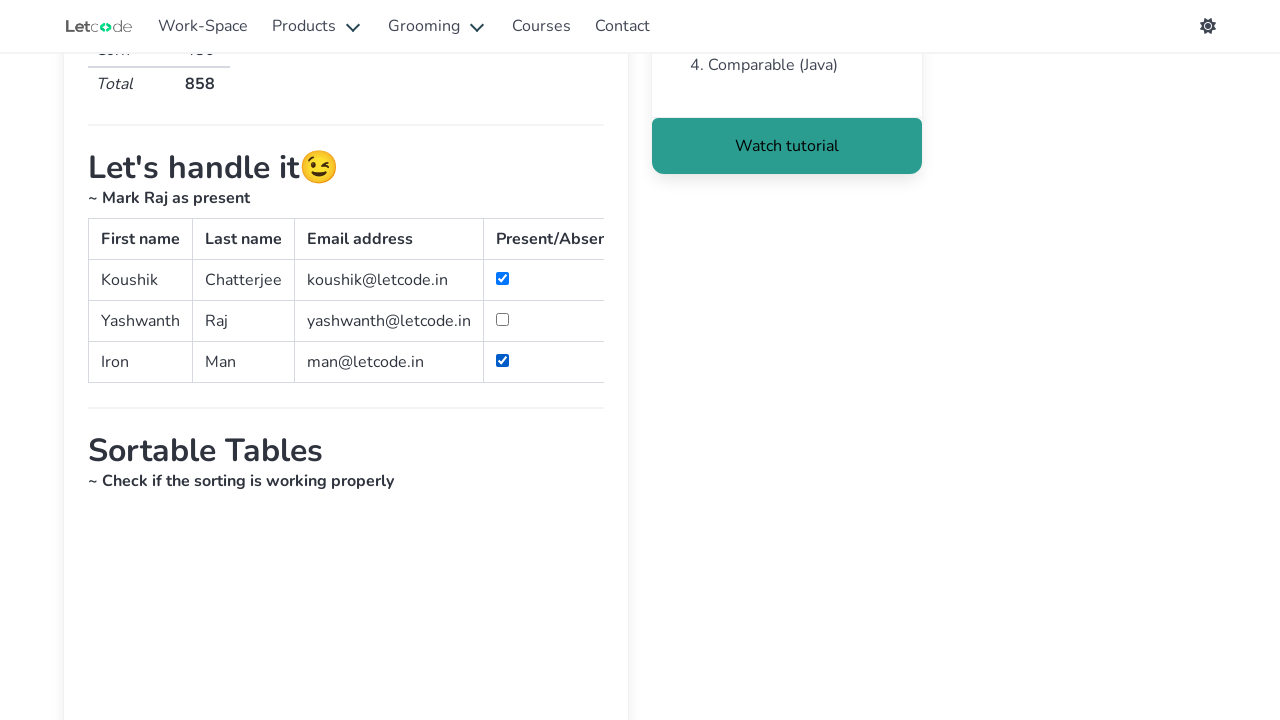

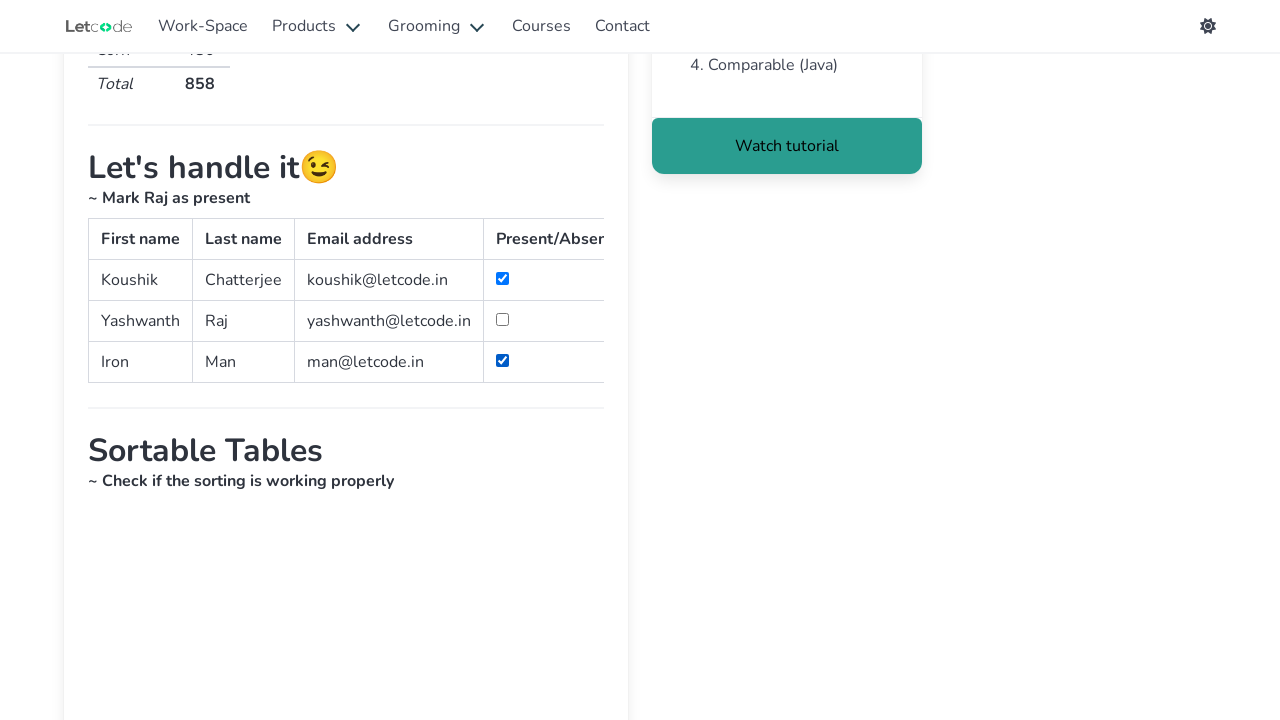